Navigates to an automation practice page and verifies the presence of a product table with rows and columns

Starting URL: https://rahulshettyacademy.com/AutomationPractice/

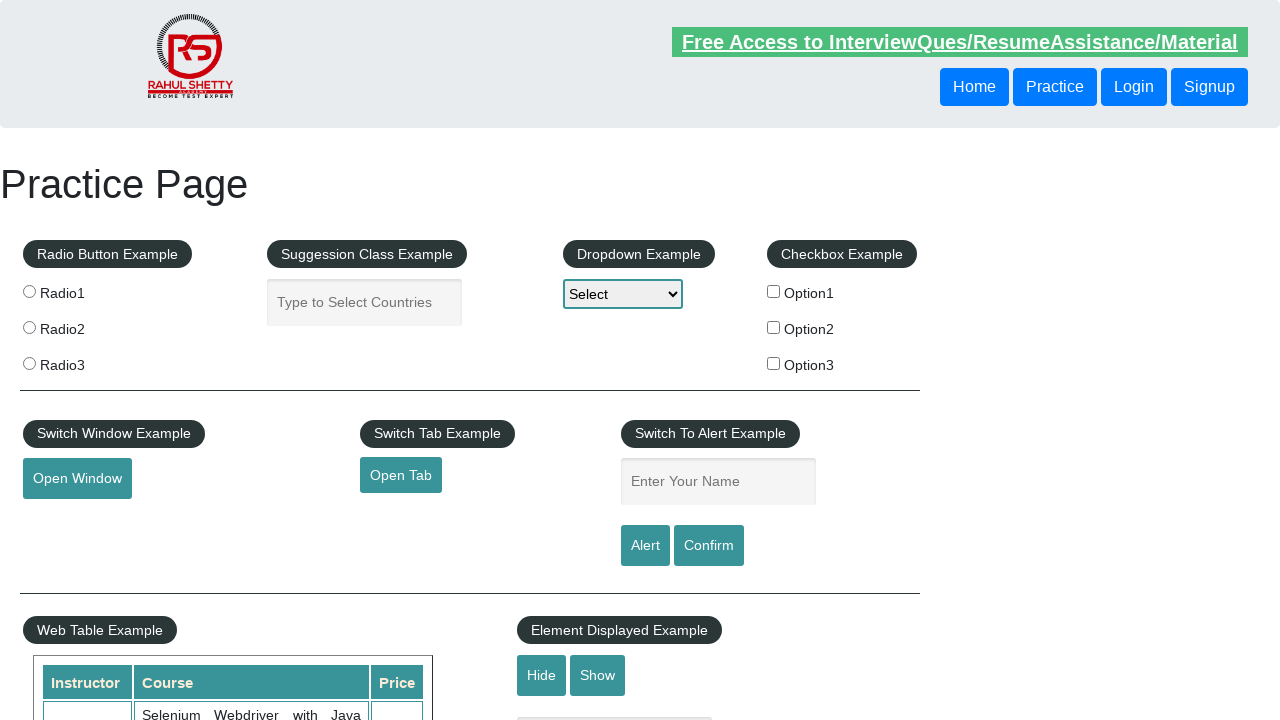

Product table element loaded
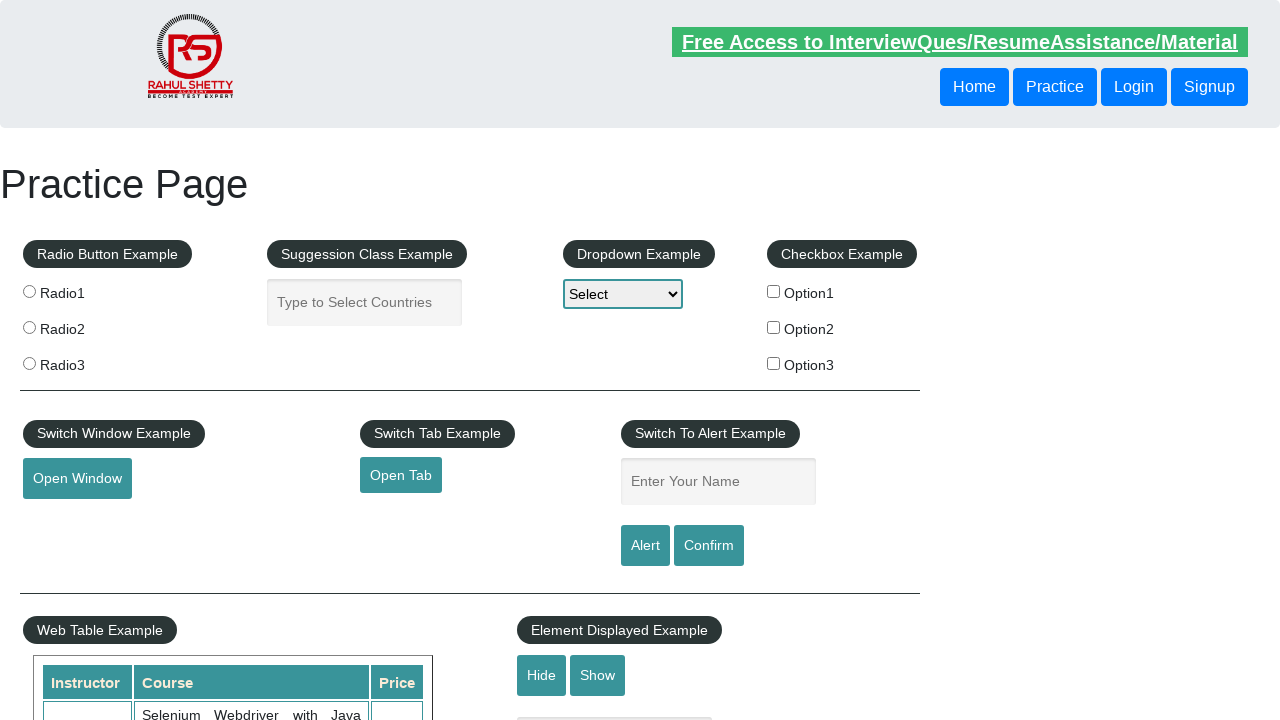

Product table rows are present
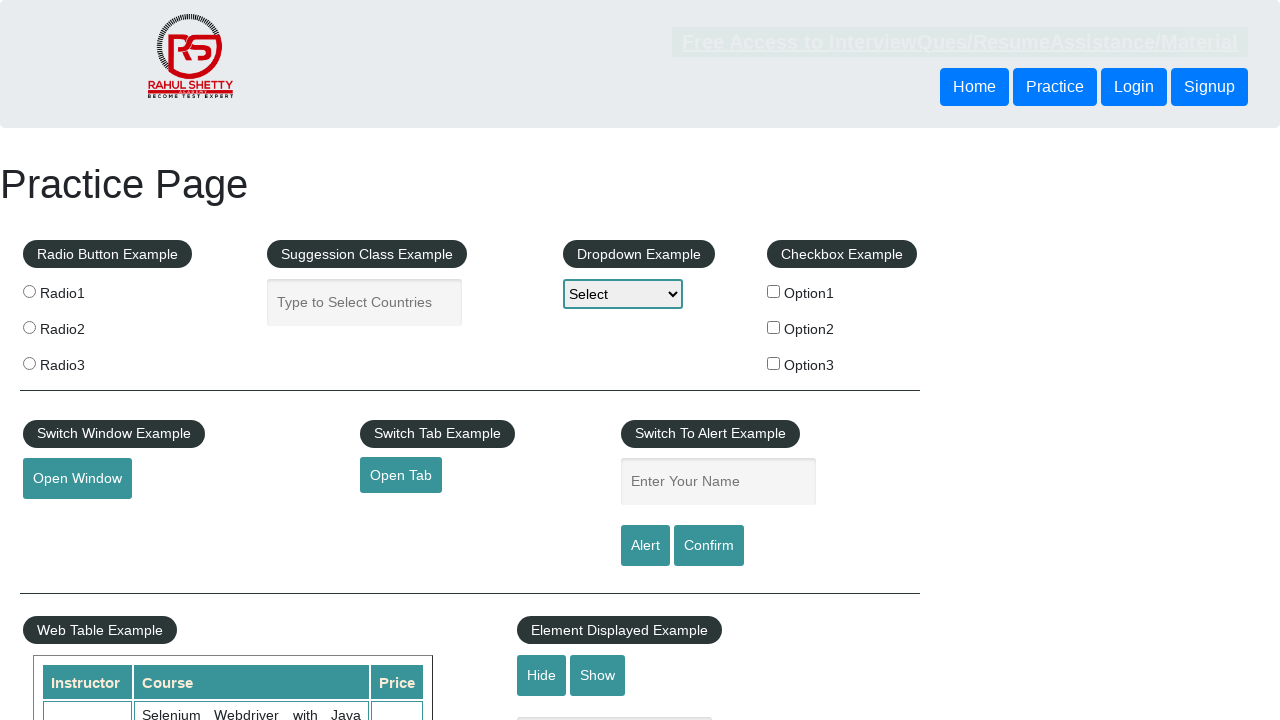

Product table header row with column headers verified
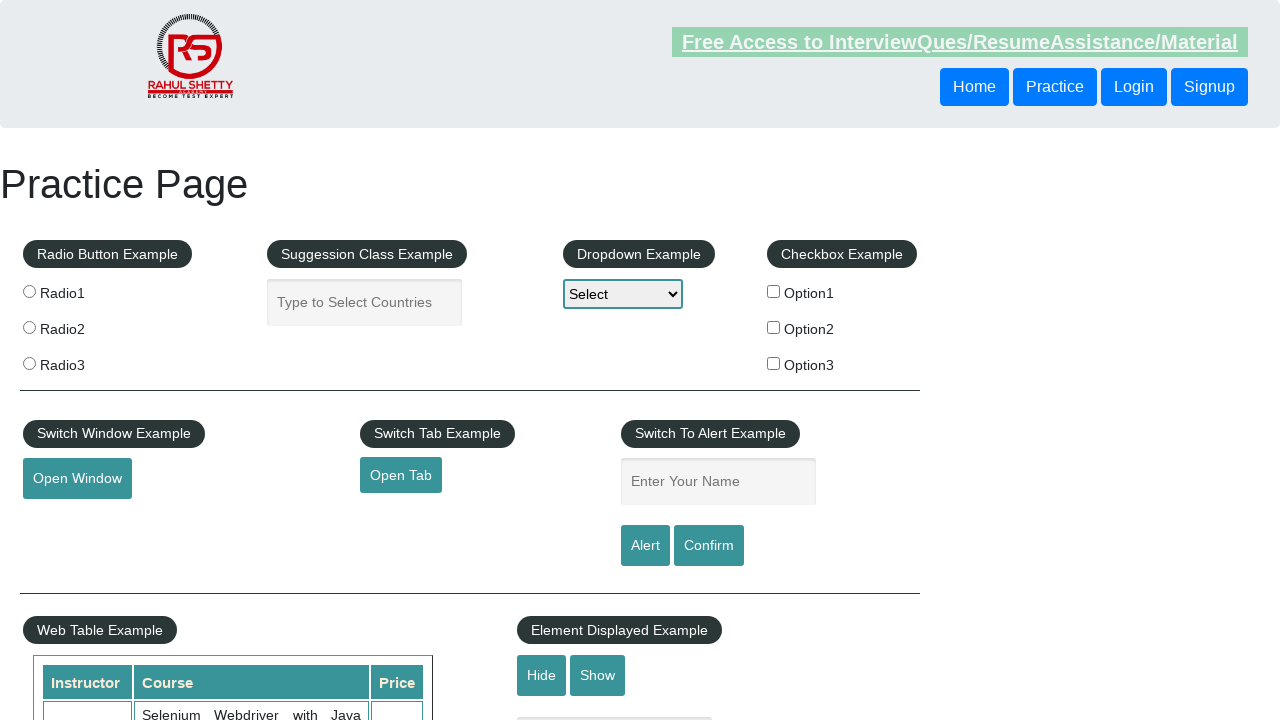

Product table second row data cells verified
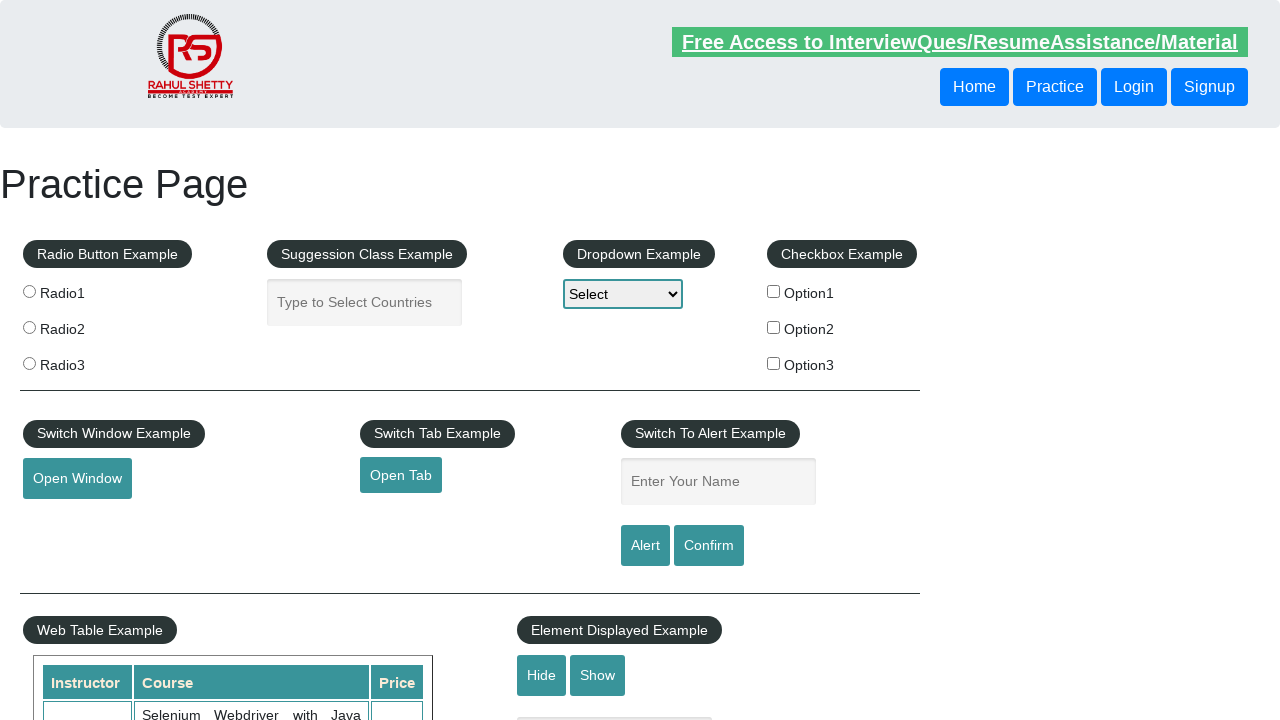

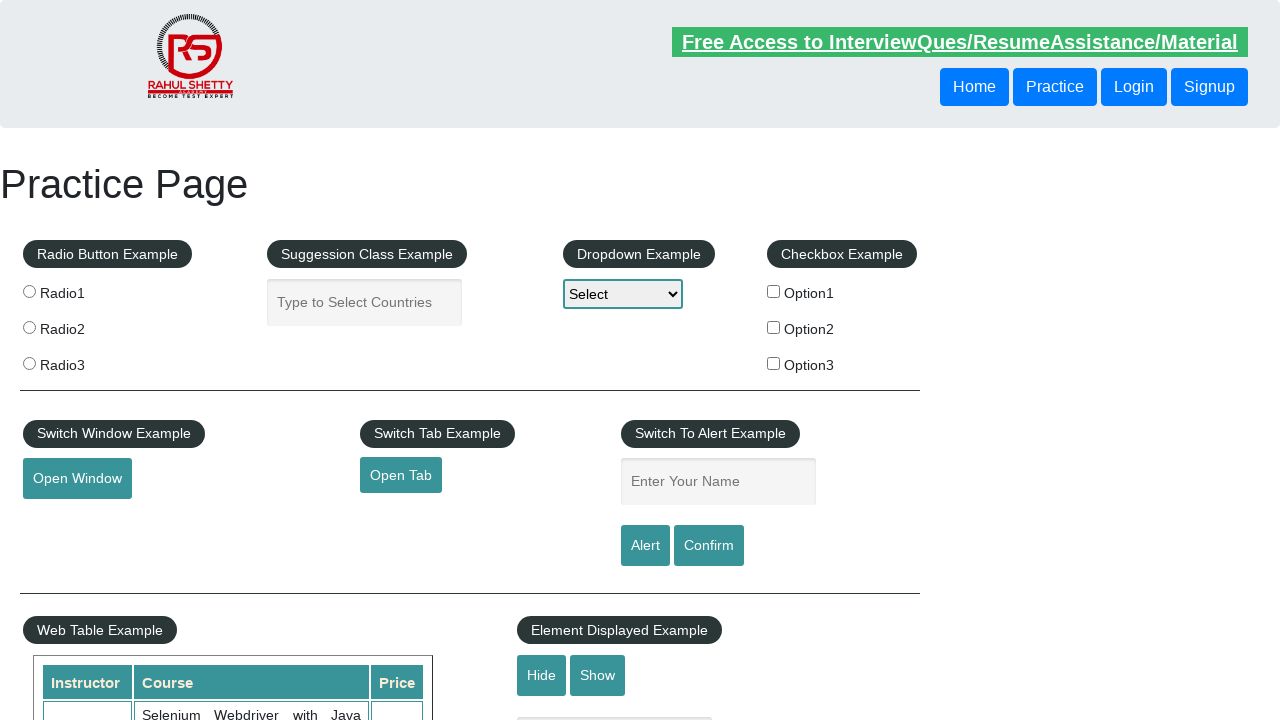